Tests clicking a link and verifying the new page title

Starting URL: http://saucelabs.com/test/guinea-pig

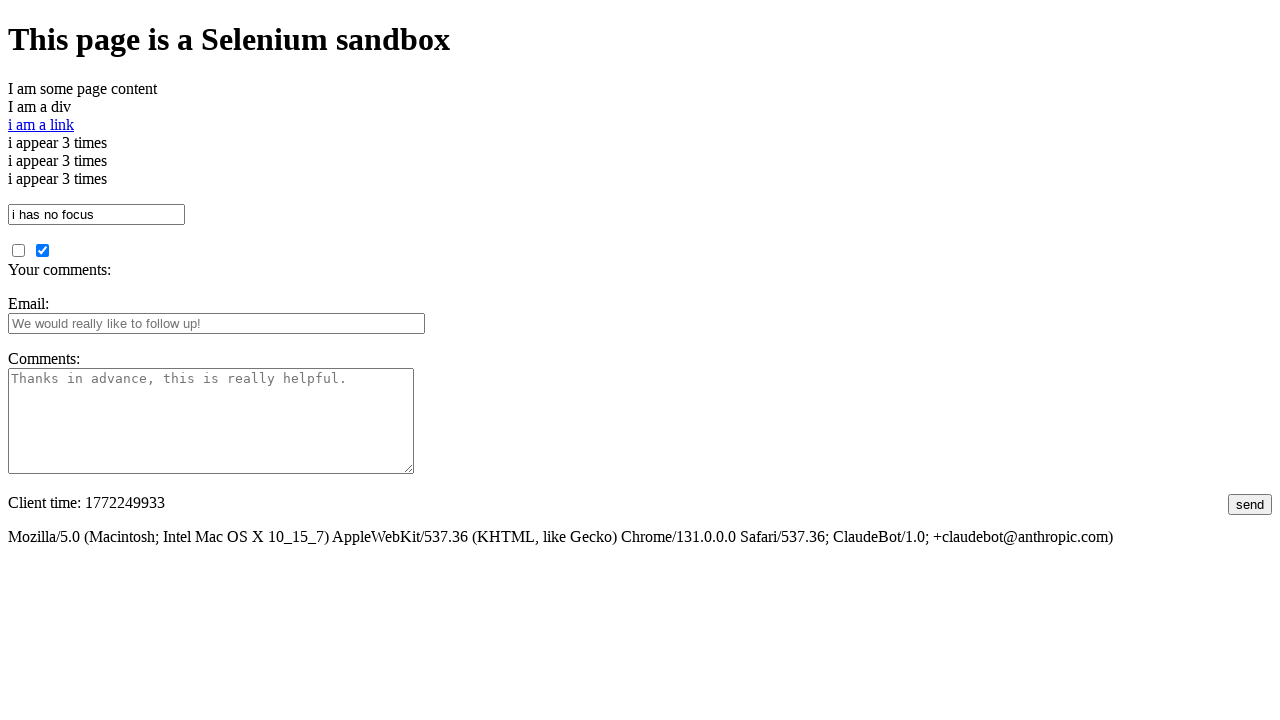

Clicked the link on guinea-pig page at (41, 124) on #i_am_a_link, [id='i am a link']
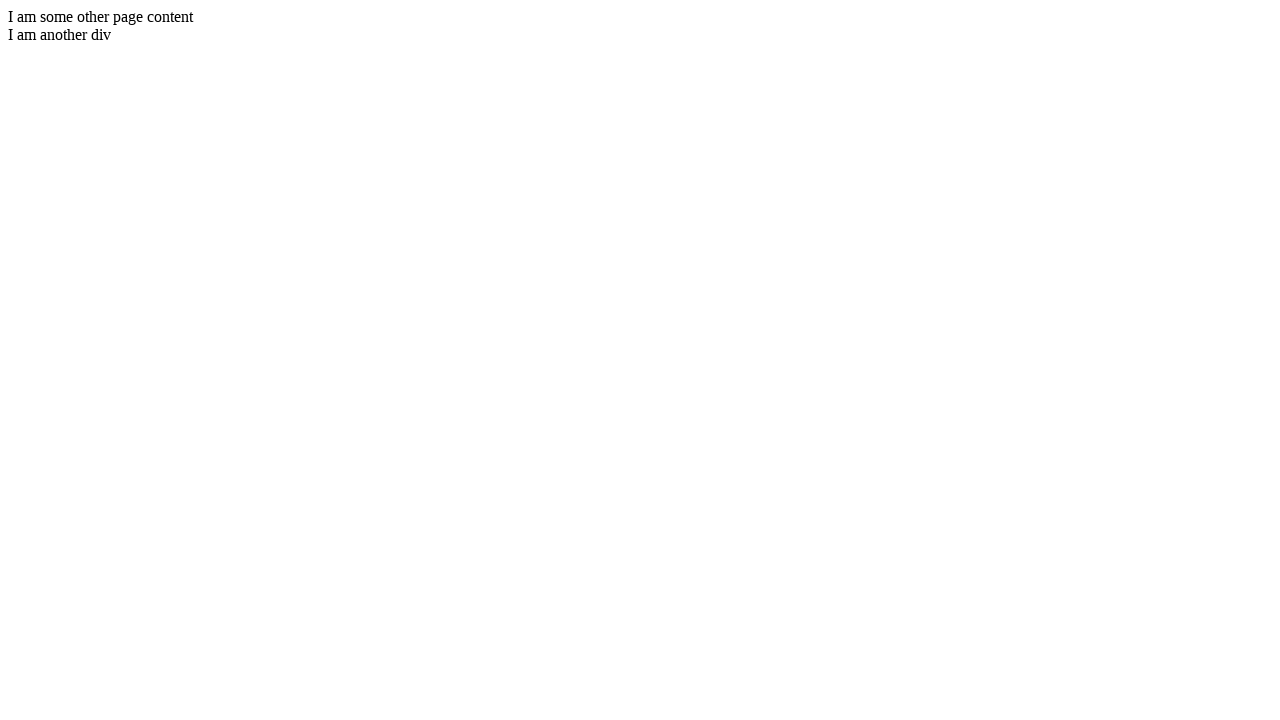

Verified new page title contains 'I am another page title'
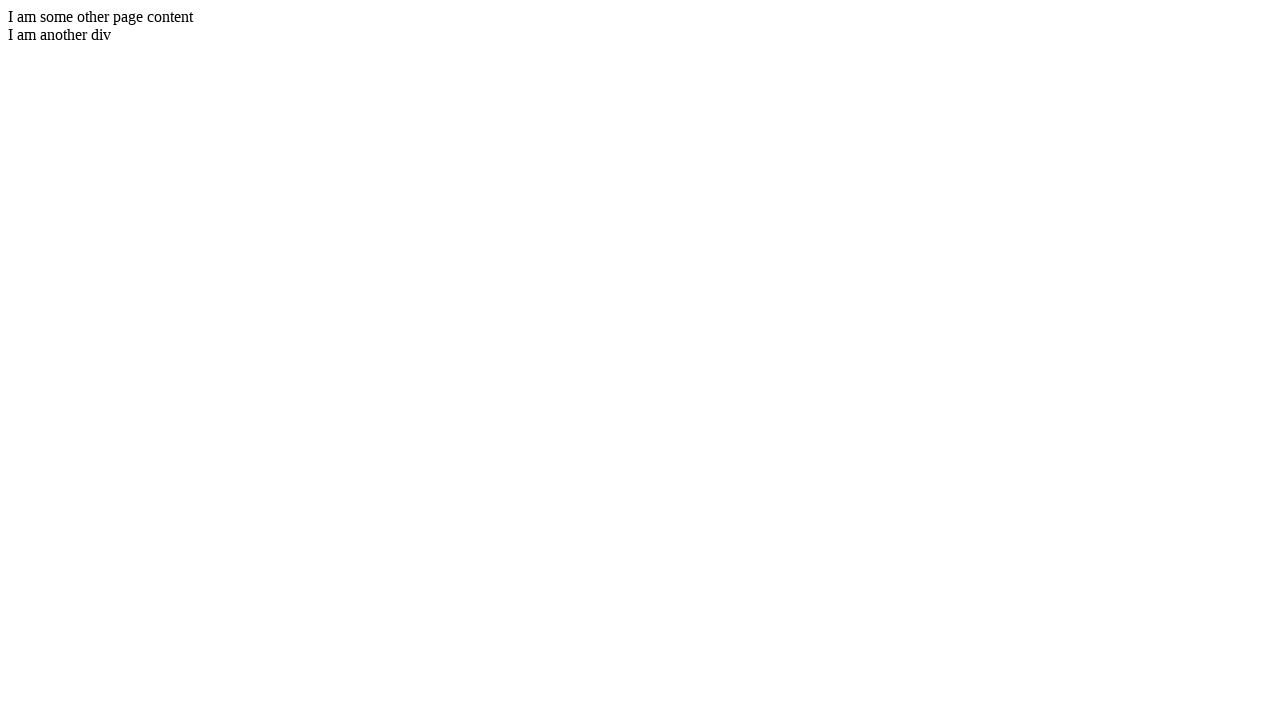

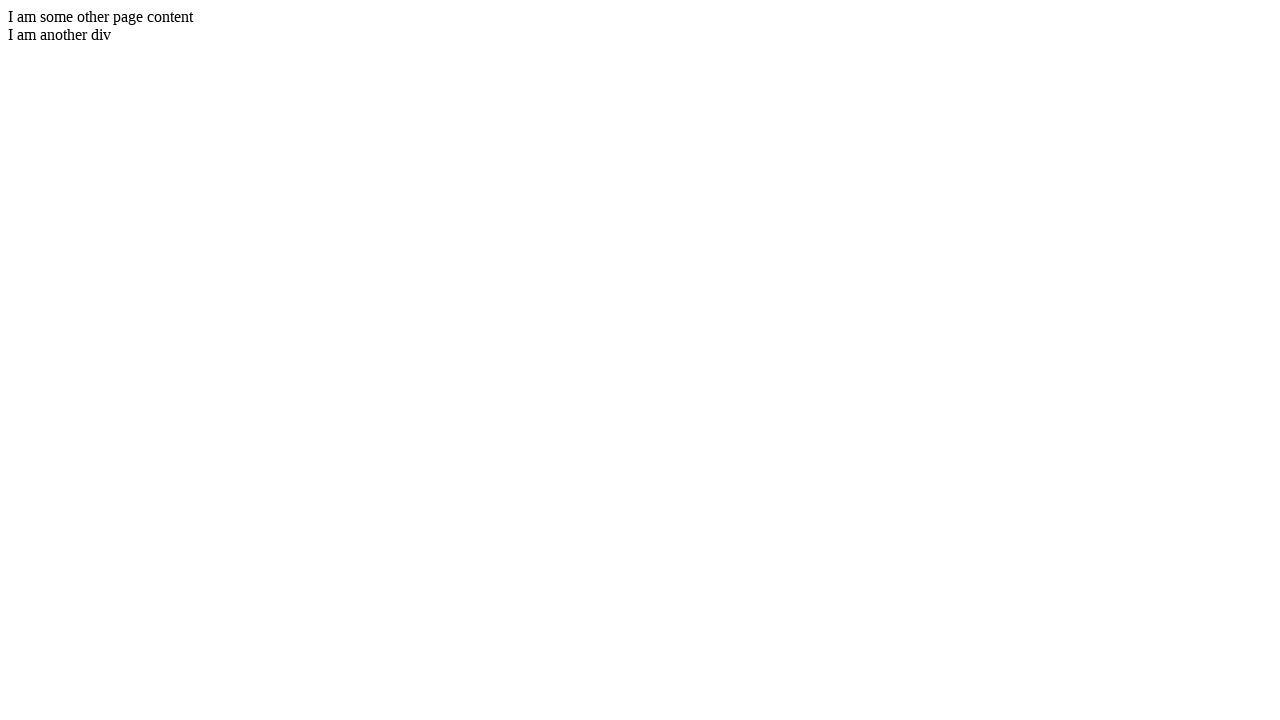